Solves a mathematical captcha by retrieving a value from an image attribute, calculating a result, and submitting a form with checkboxes and radio buttons

Starting URL: http://suninjuly.github.io/get_attribute.html

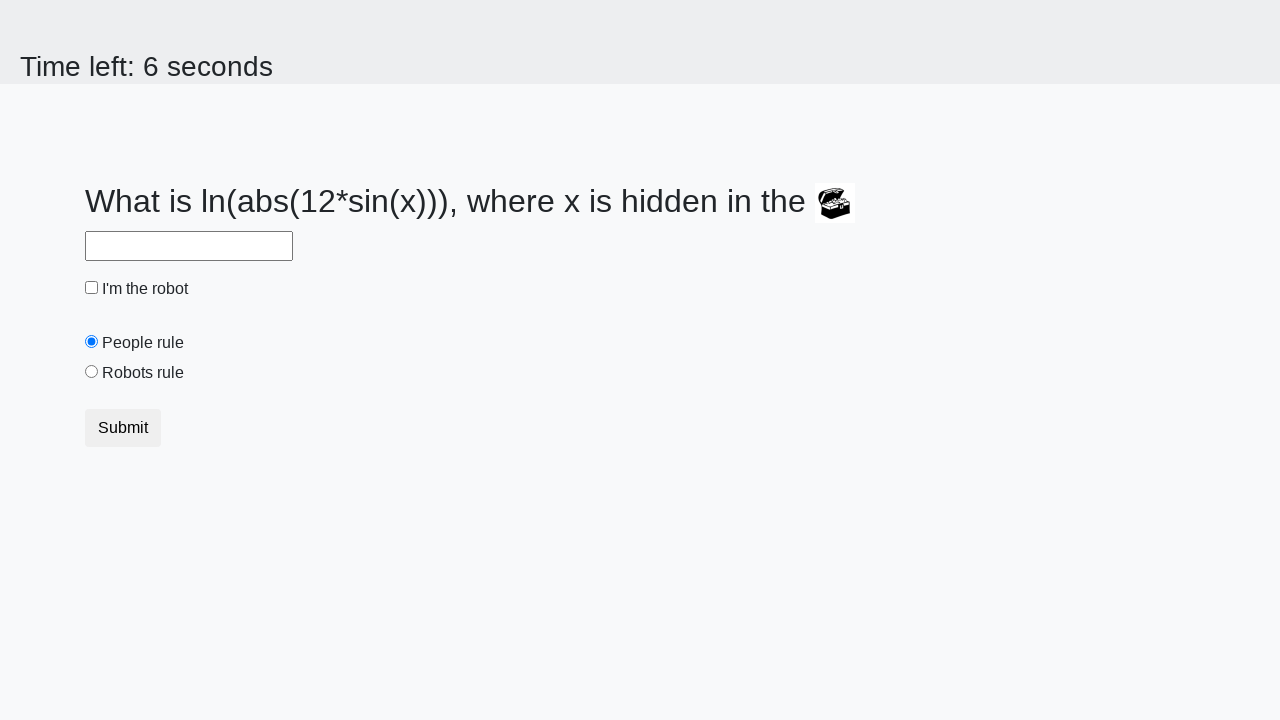

Located the treasure image element
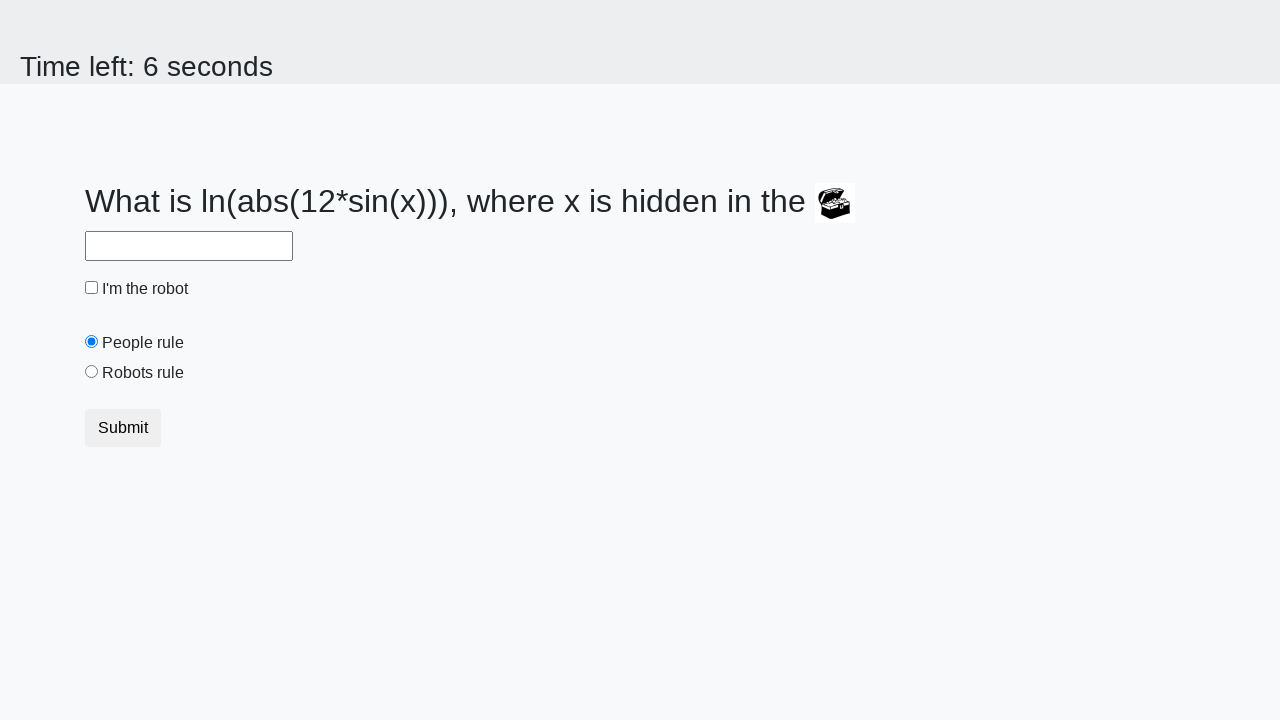

Retrieved valuex attribute from treasure image
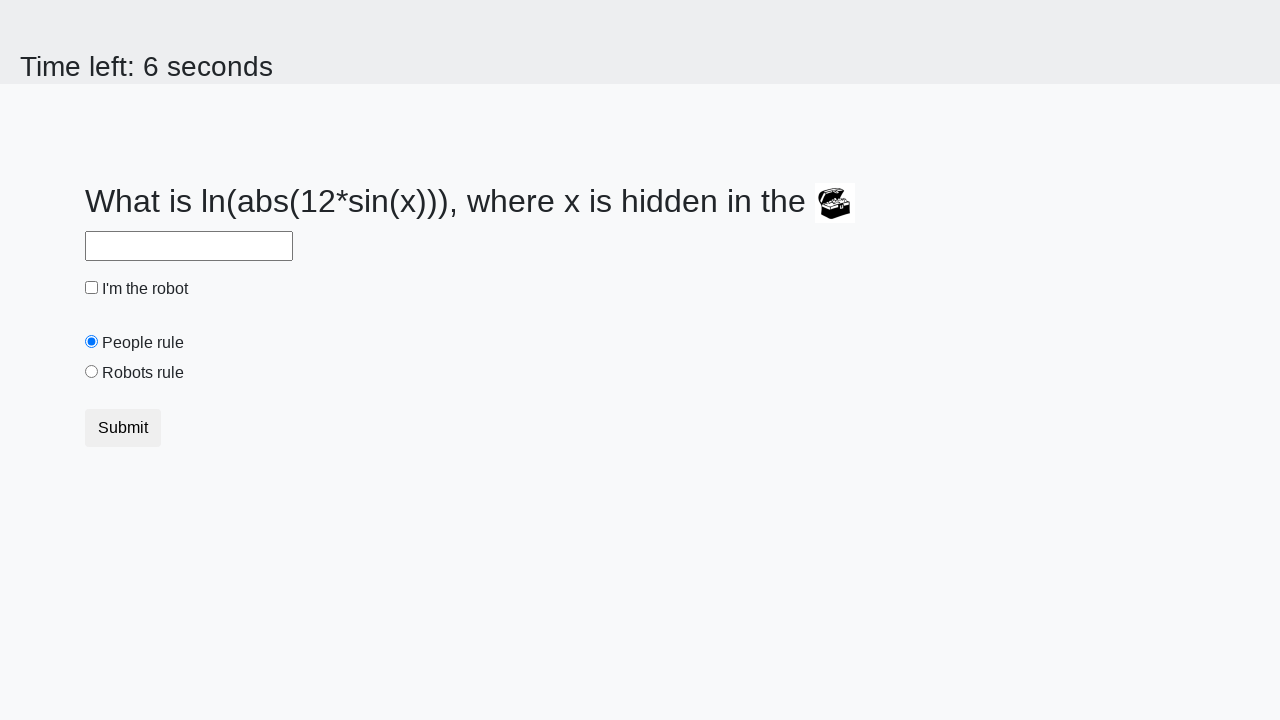

Calculated result using formula: 2.437555734799846
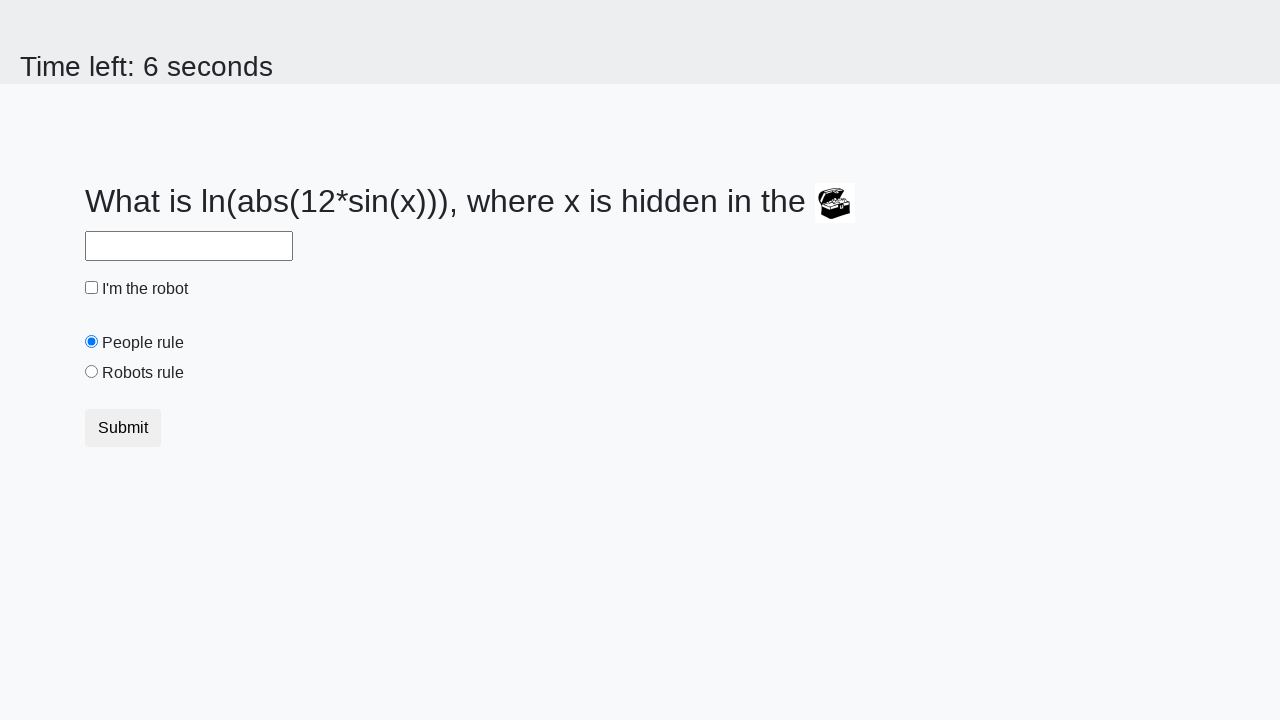

Filled answer field with calculated value: 2.437555734799846 on #answer
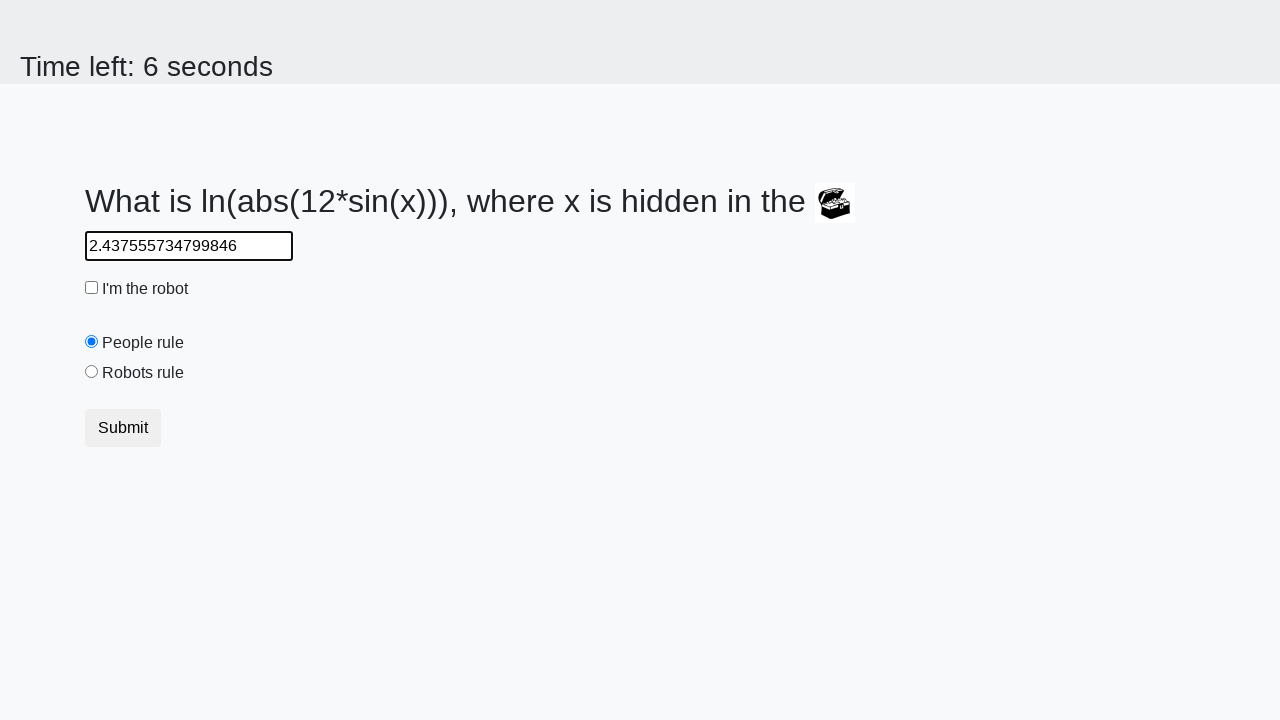

Clicked the robot checkbox at (92, 288) on #robotCheckbox
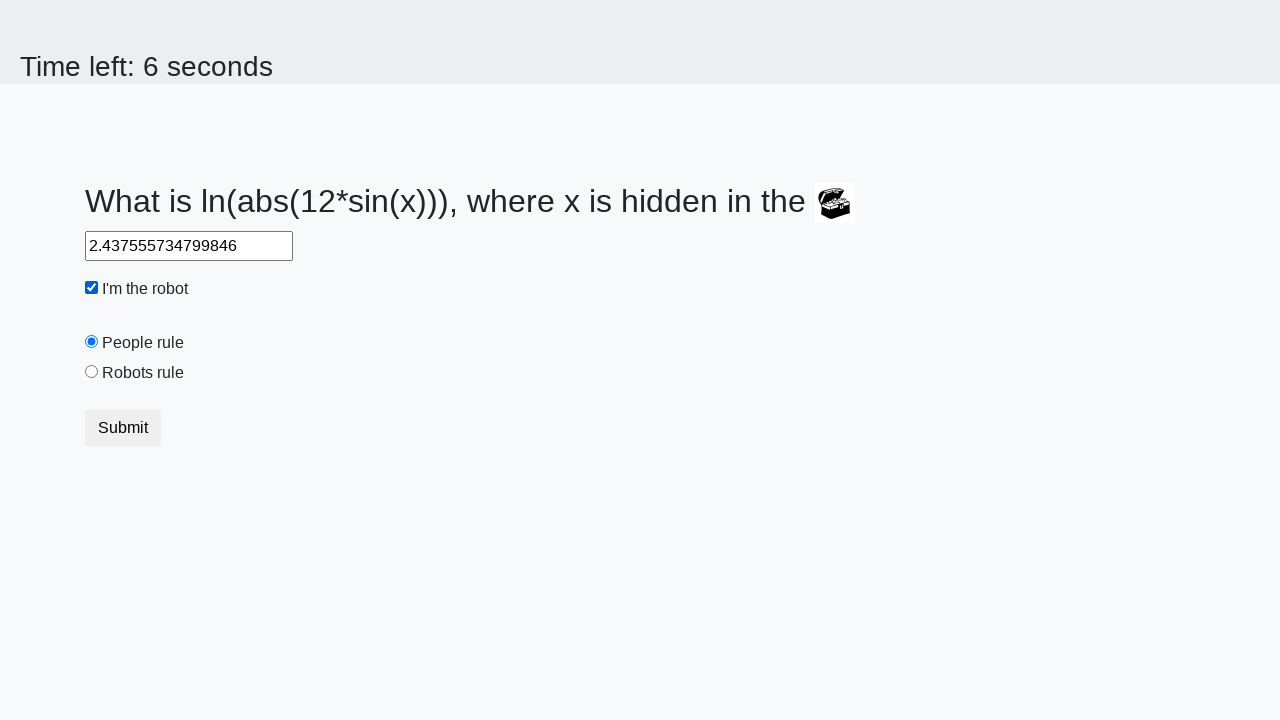

Clicked the robots rule radio button at (92, 372) on #robotsRule
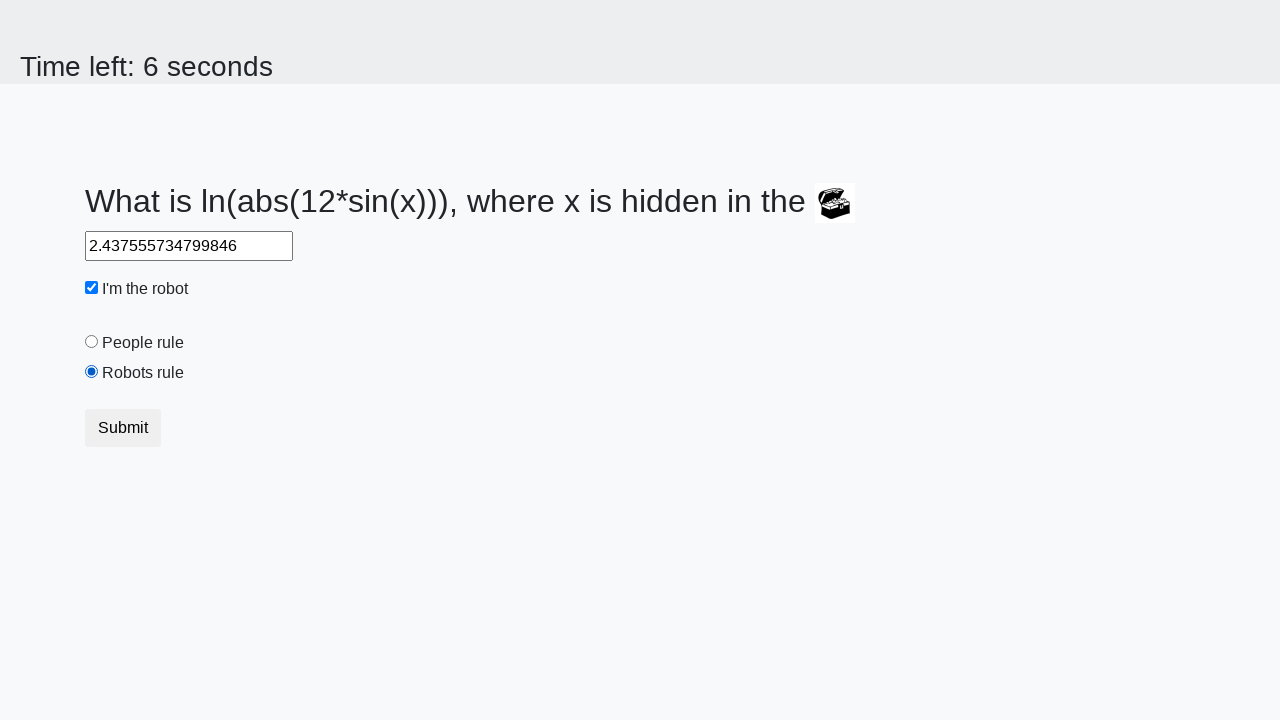

Clicked the submit button to submit the form at (123, 428) on .btn
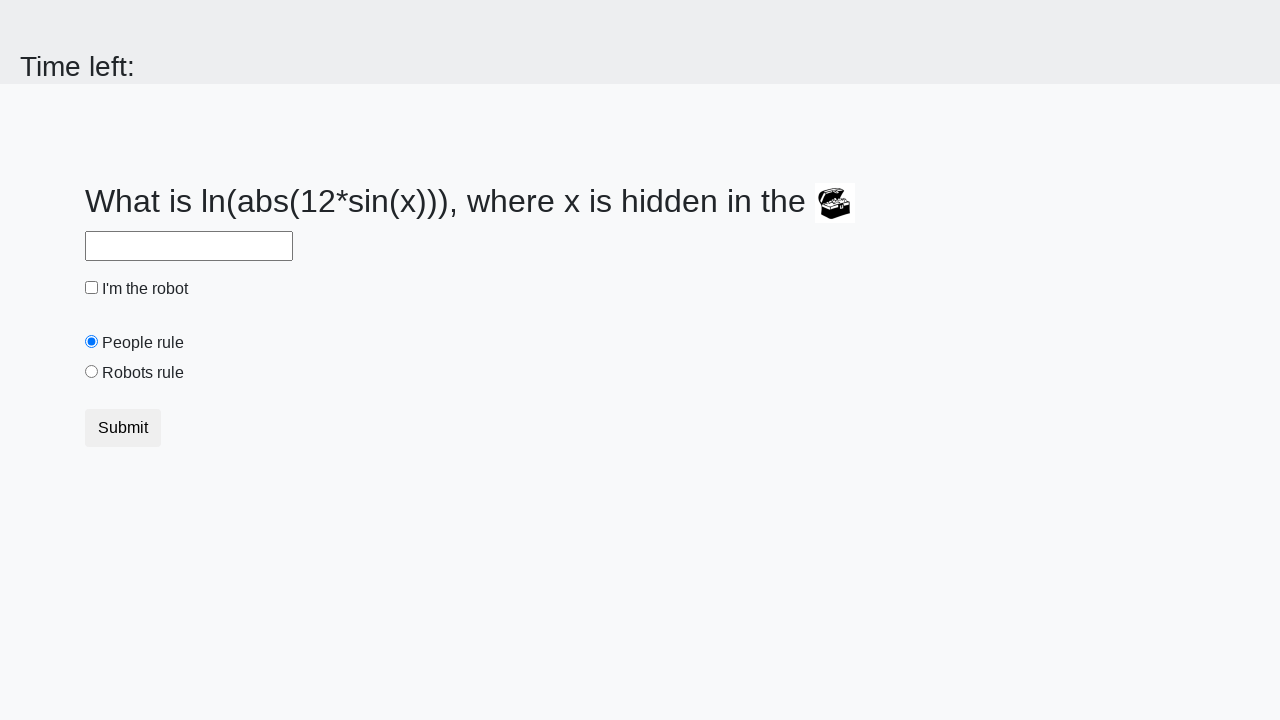

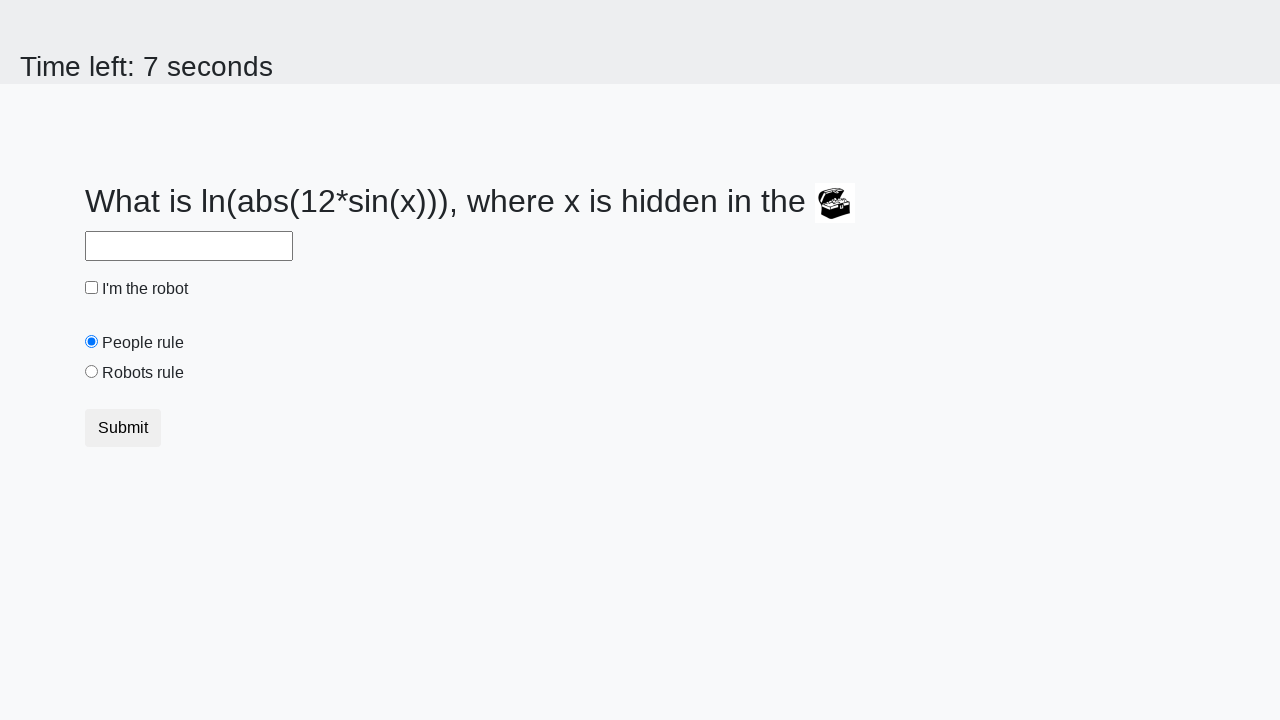